Tests a demo banking application by selecting a customer, making a deposit, making a withdrawal of the same amount, verifying the balance returns to zero, and navigating to the transactions page to verify the transaction history is displayed.

Starting URL: https://www.globalsqa.com/angularJs-protractor/BankingProject/#/login

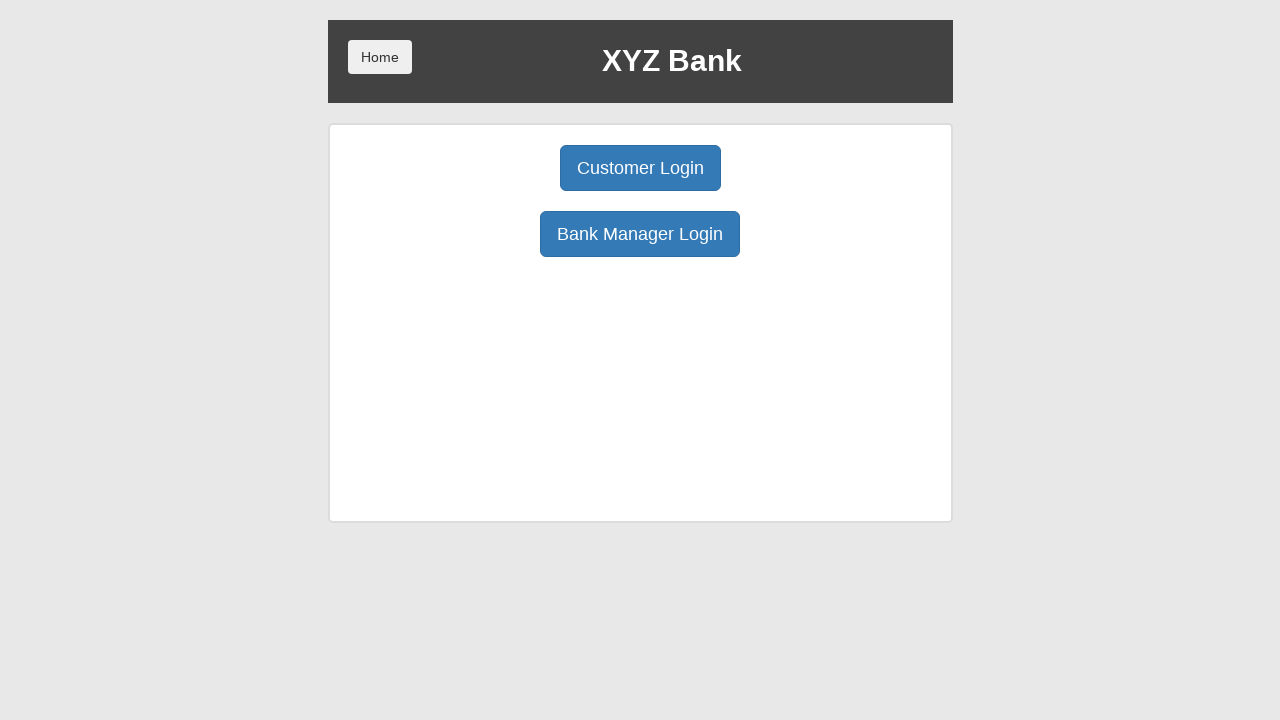

Clicked Customer Login button at (640, 168) on .btn.btn-primary.btn-lg
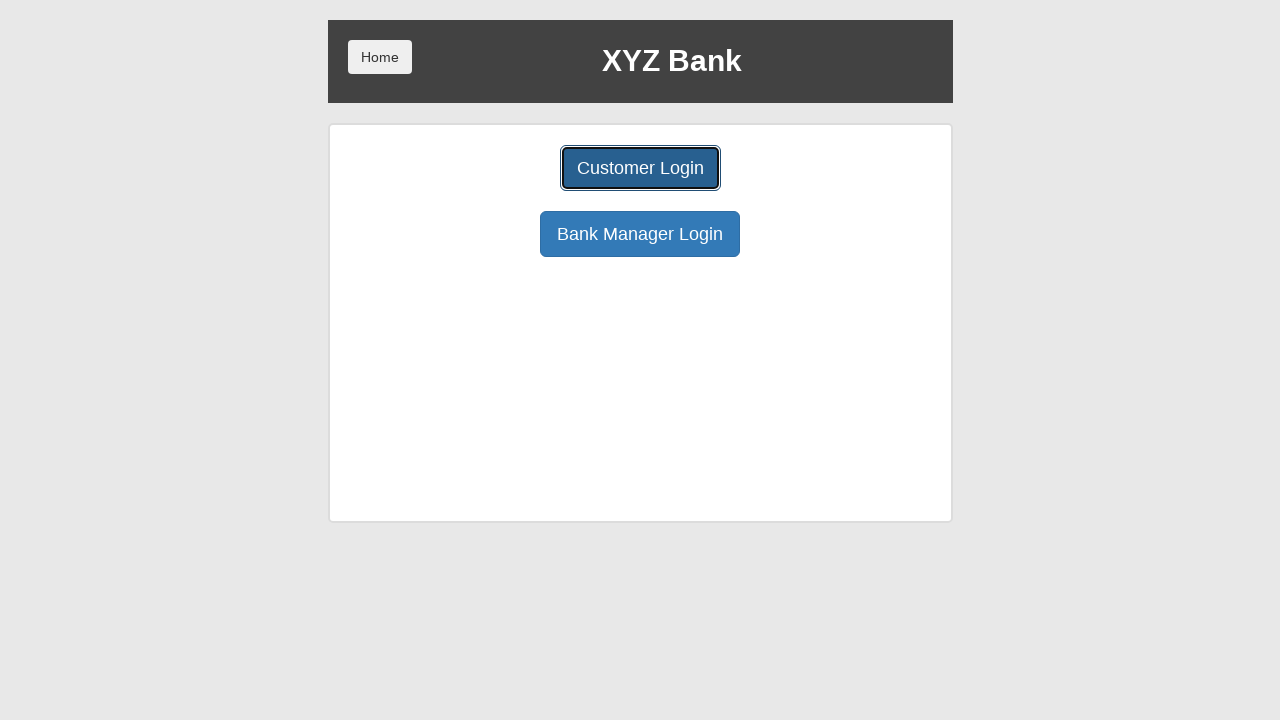

User selection dropdown loaded
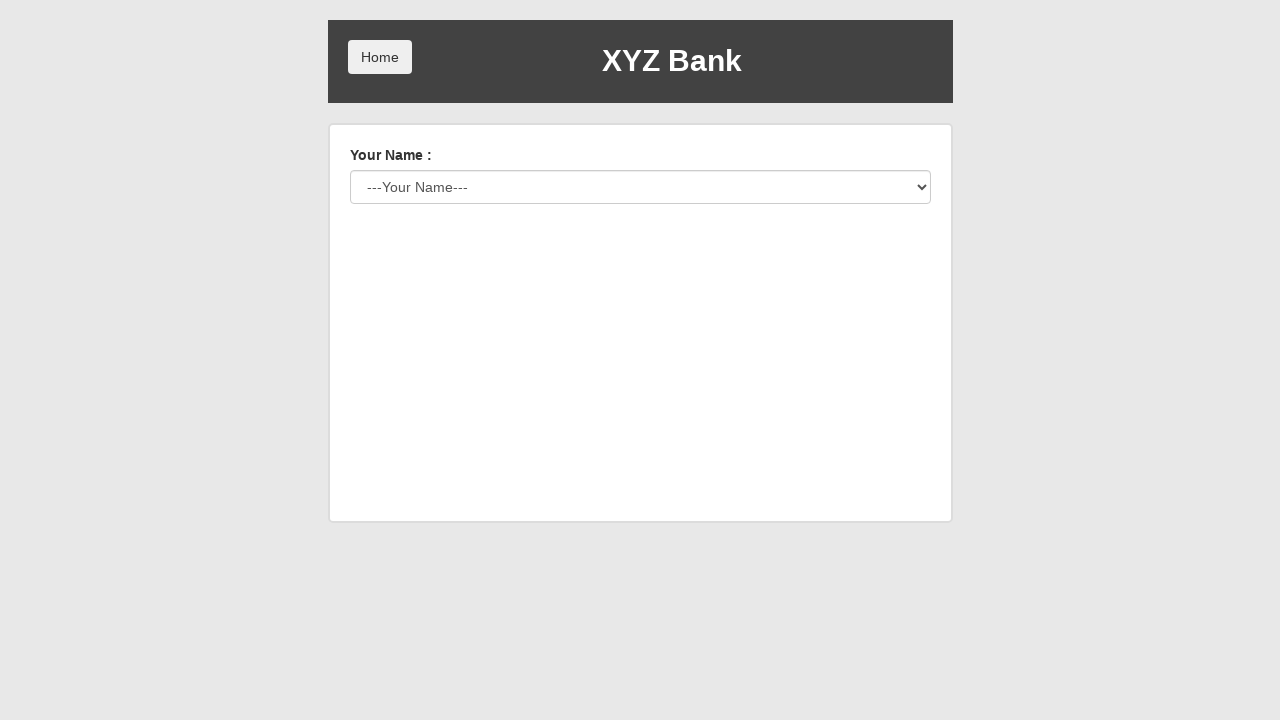

Selected customer 'Harry Potter' from dropdown on #userSelect
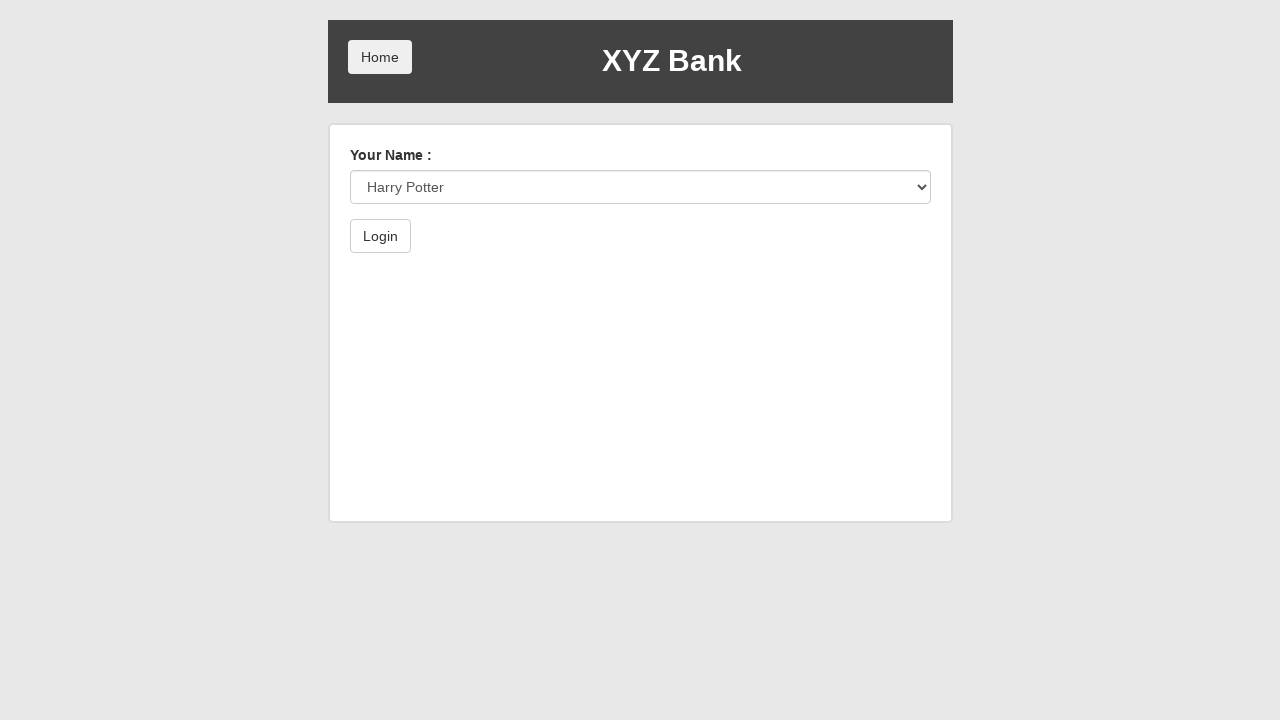

Clicked Login button at (380, 236) on .btn.btn-default
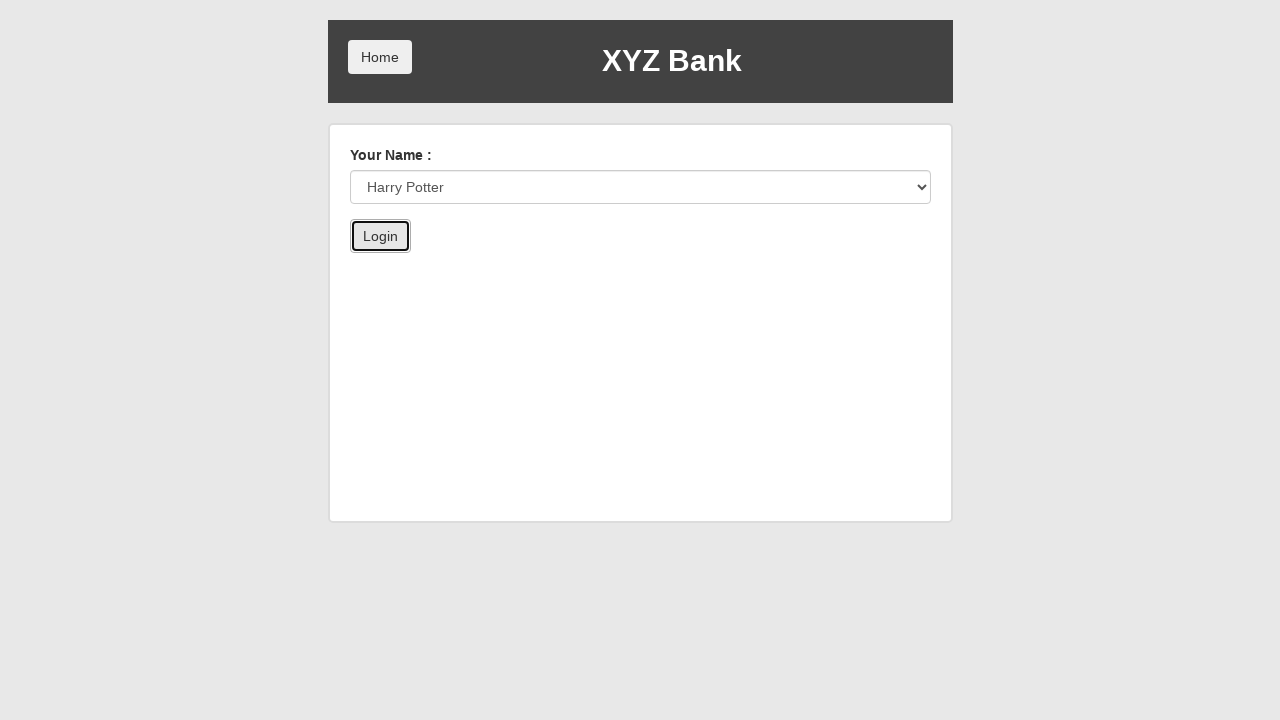

Account page loaded with tabs visible
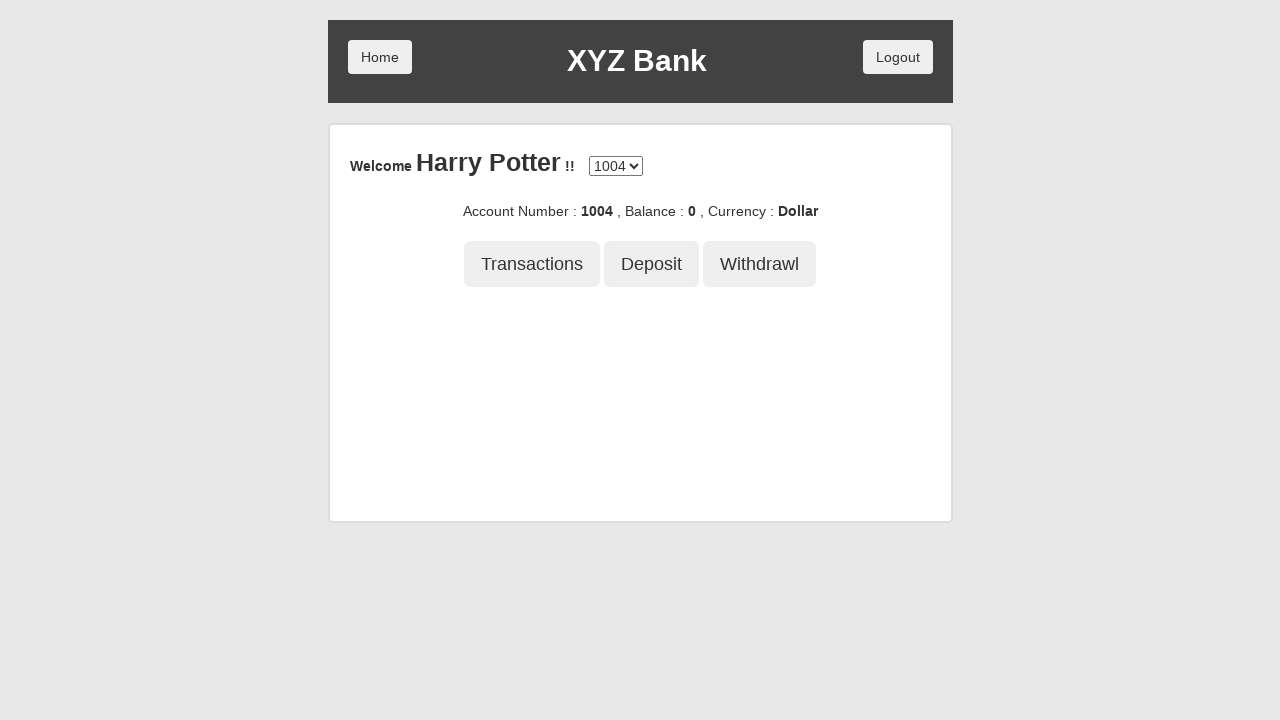

Clicked Deposit tab at (652, 264) on .btn.btn-lg.tab[ng-class='btnClass2']
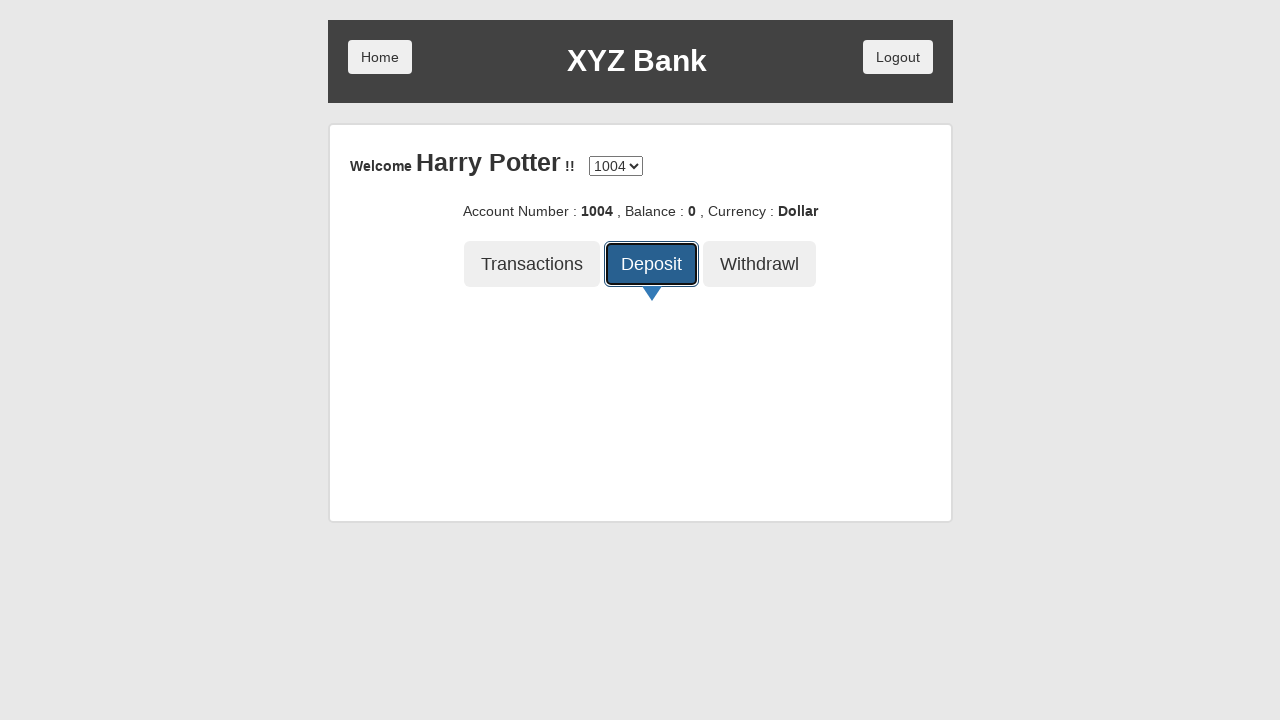

Deposit input field loaded
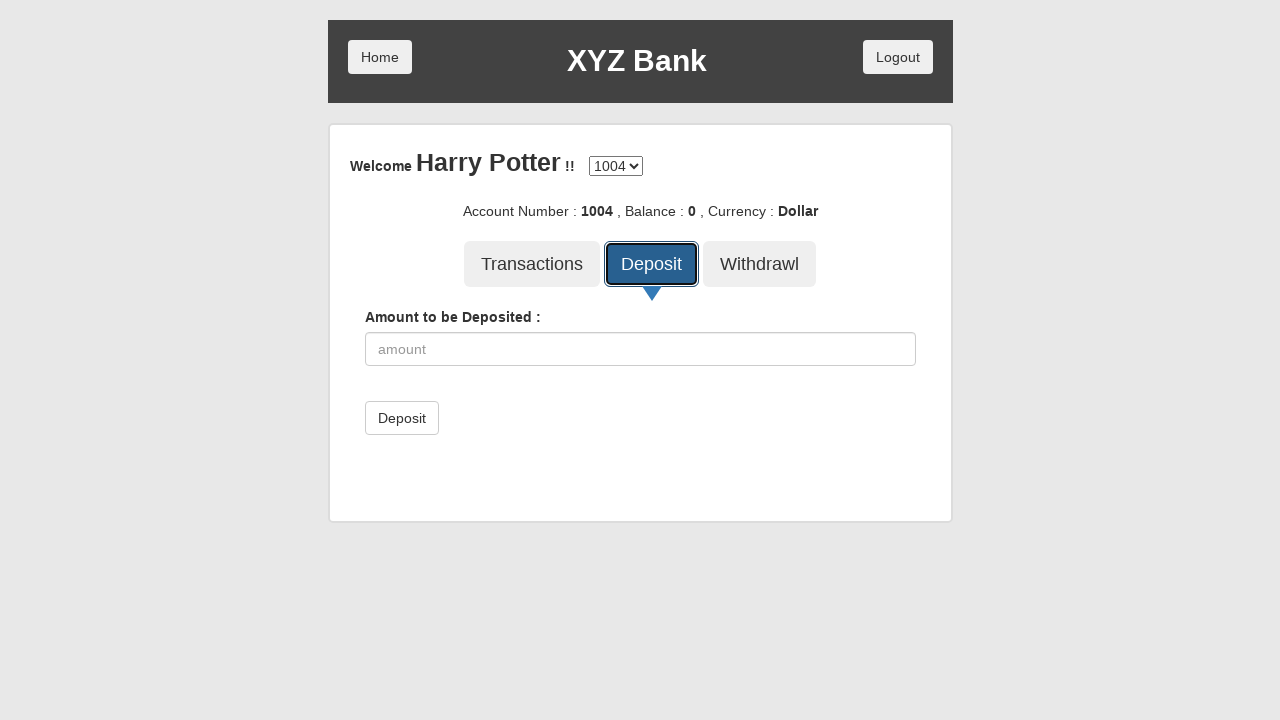

Entered deposit amount 89 on input[type='number']
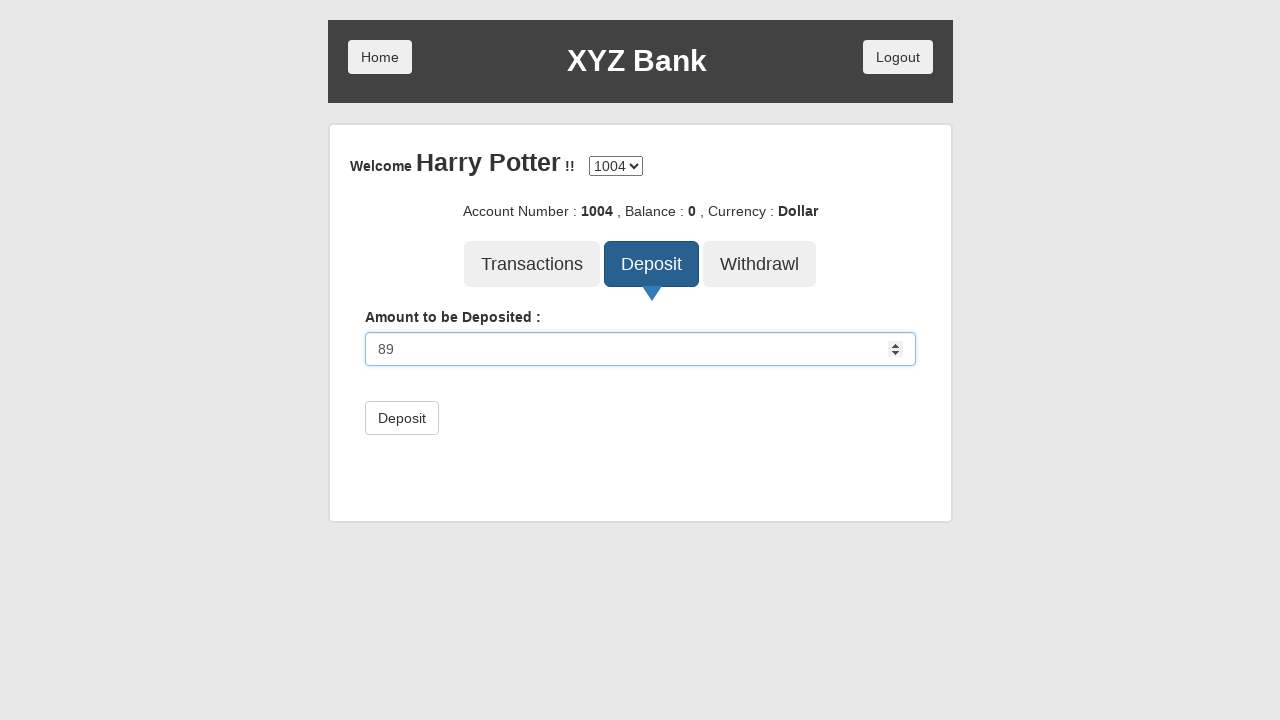

Clicked Deposit submit button at (402, 418) on button[type='submit']
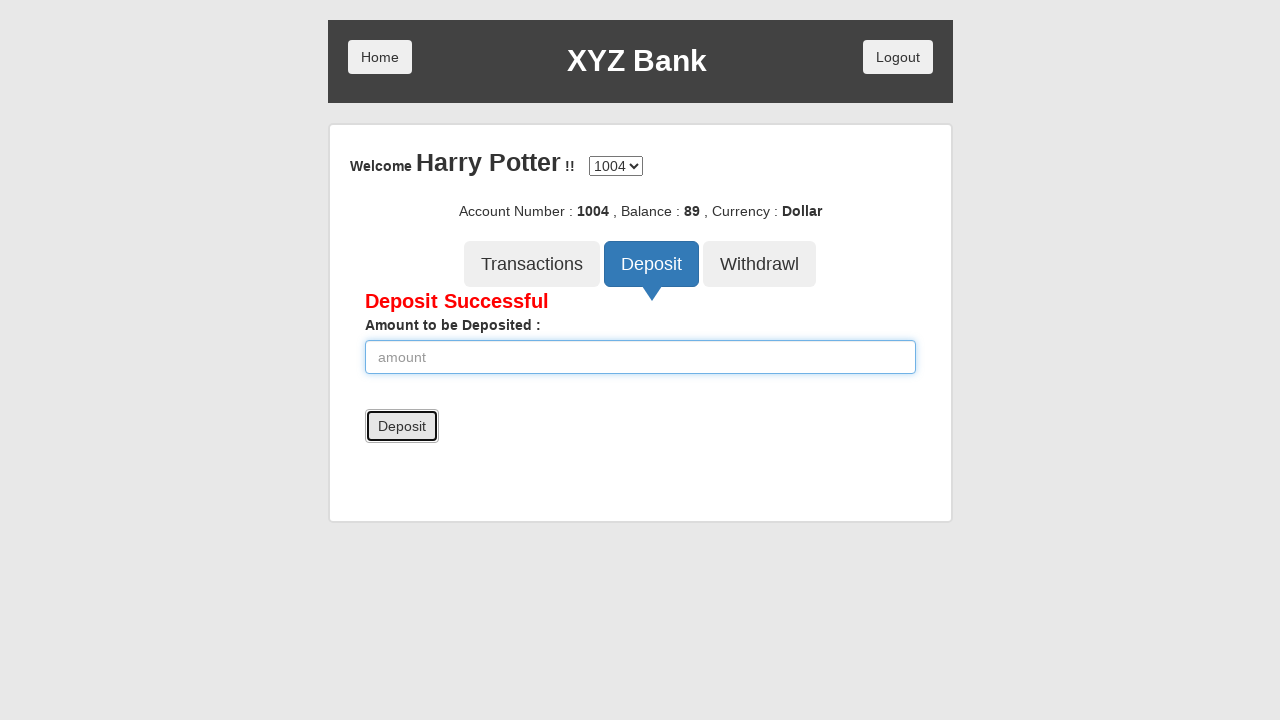

Deposit confirmation message displayed
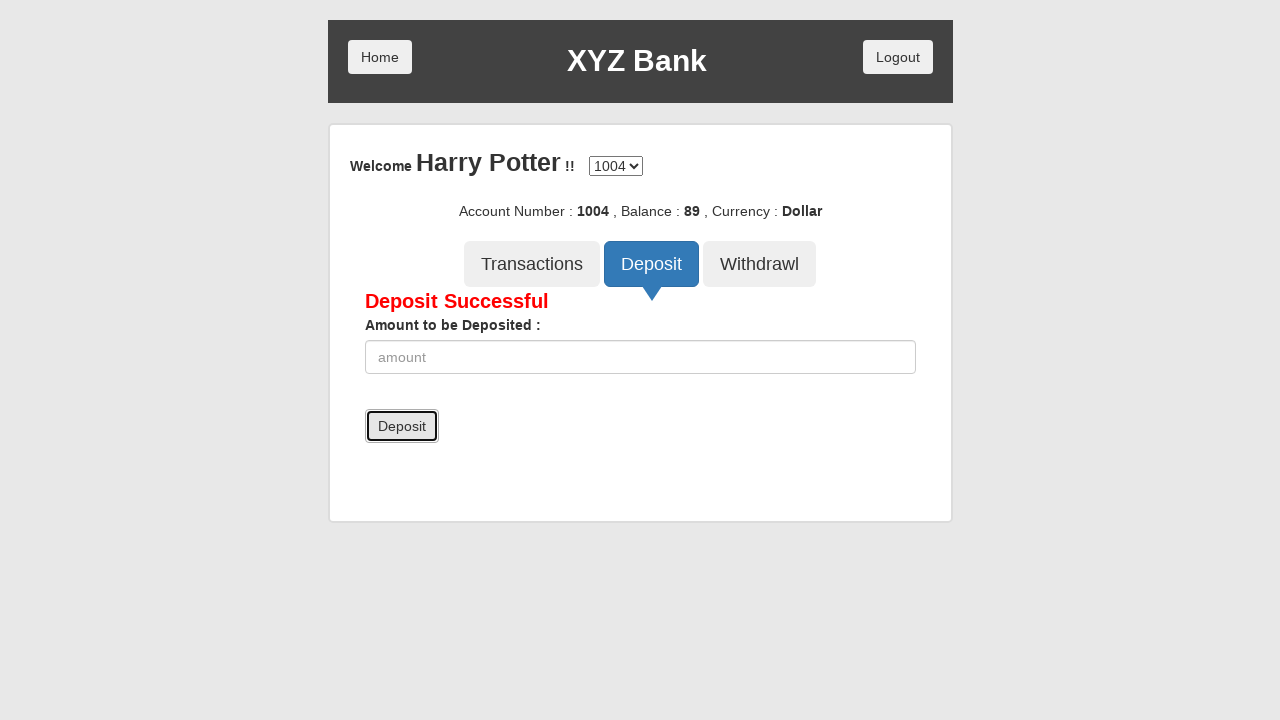

Clicked Withdrawal tab at (760, 264) on .btn.btn-lg.tab[ng-class='btnClass3']
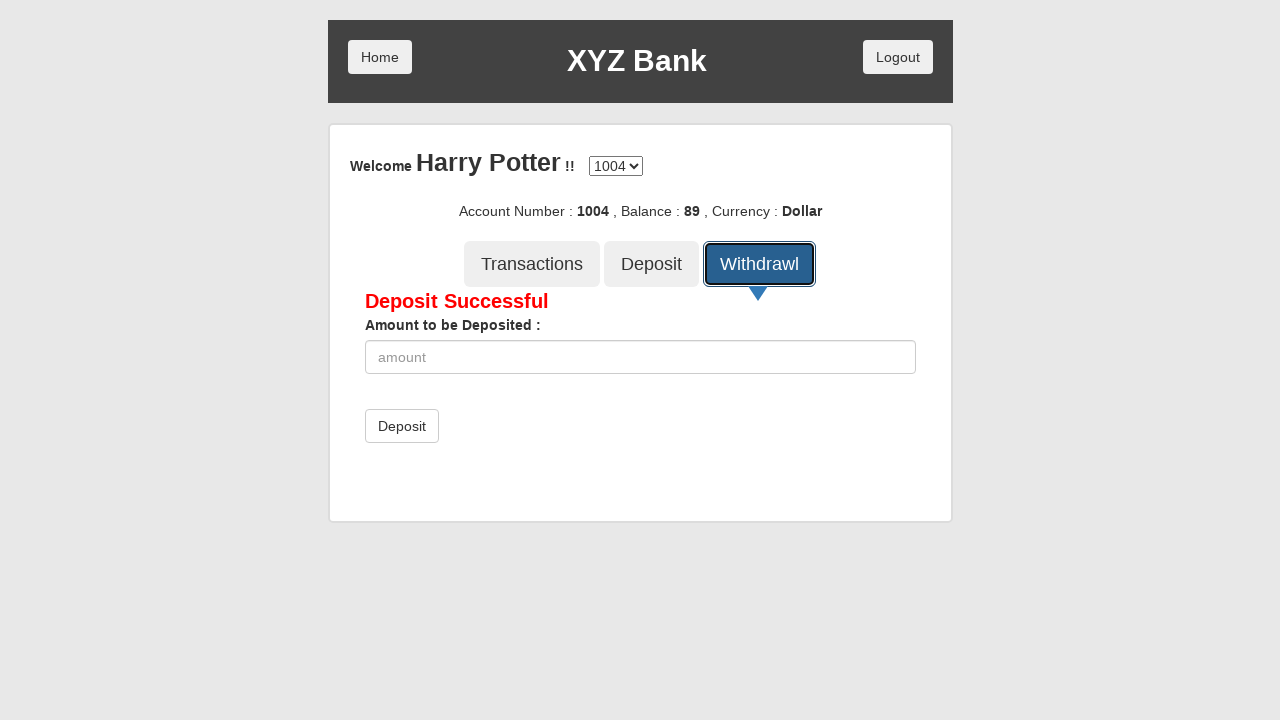

Withdrawal input field loaded
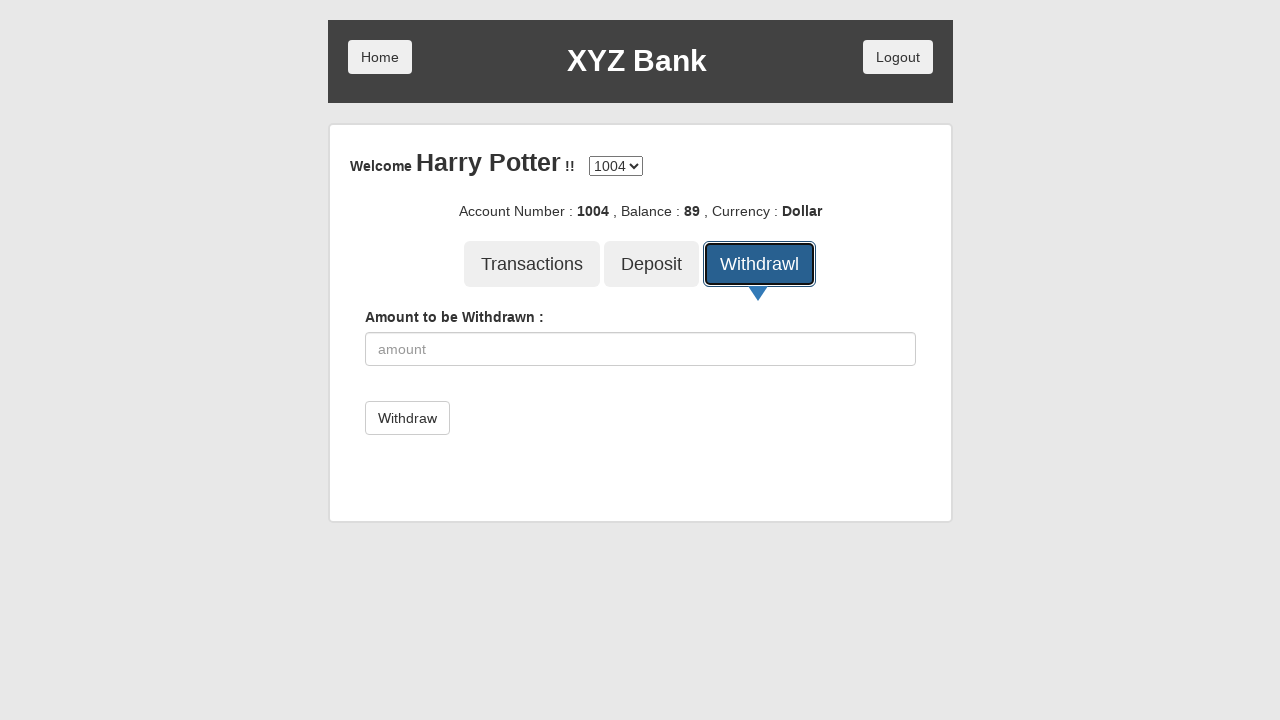

Entered withdrawal amount 89 on input[type='number']
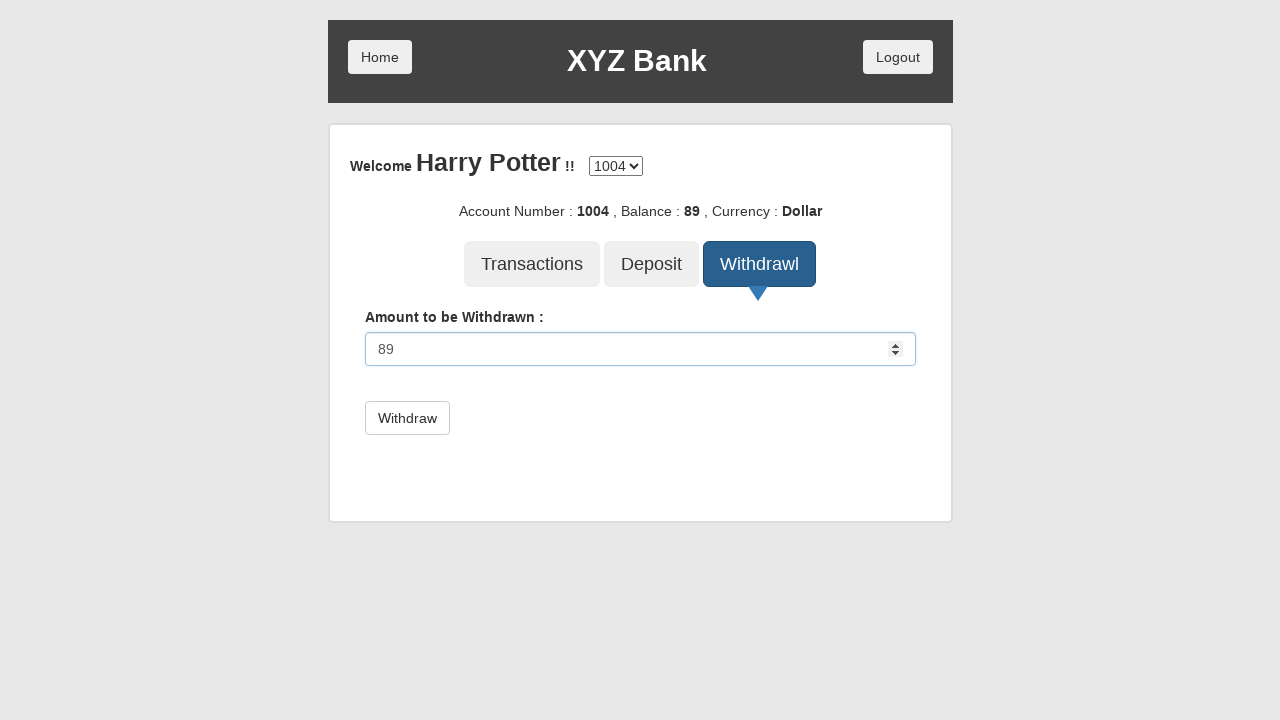

Clicked Withdrawal submit button at (407, 418) on button[type='submit']
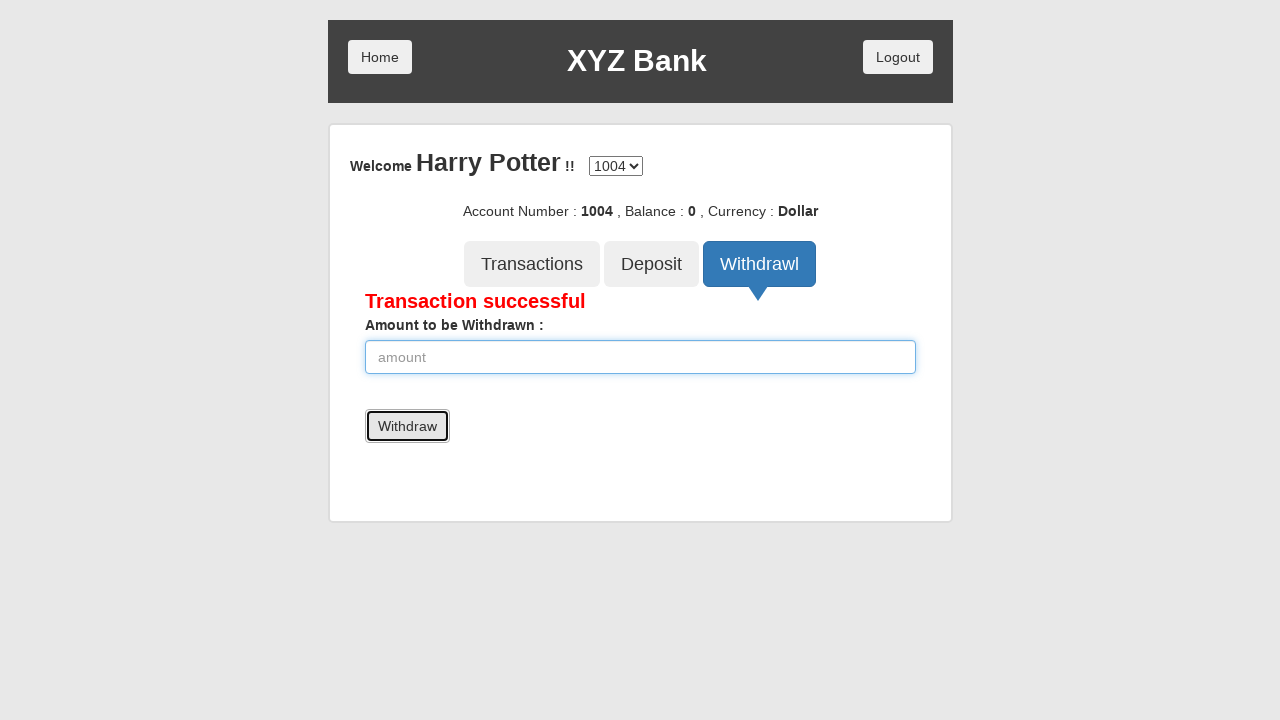

Balance updated after withdrawal
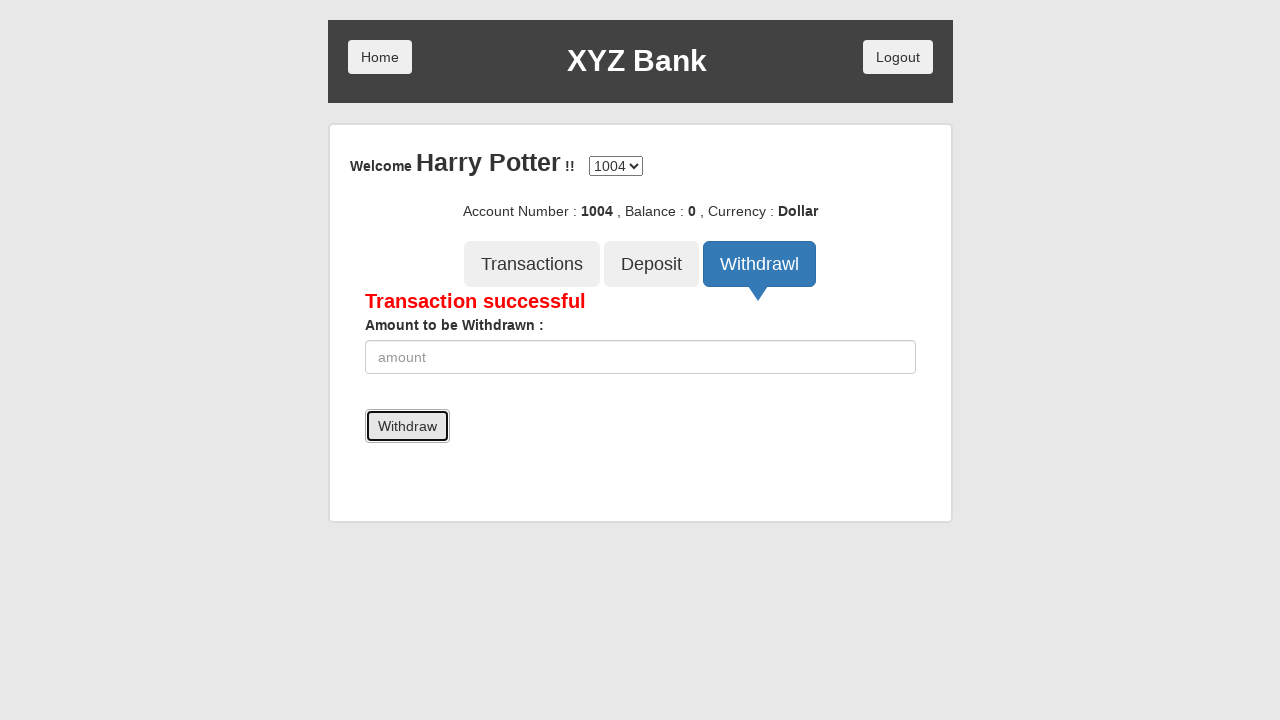

Clicked Transactions tab at (532, 264) on .btn.btn-lg.tab[ng-class='btnClass1']
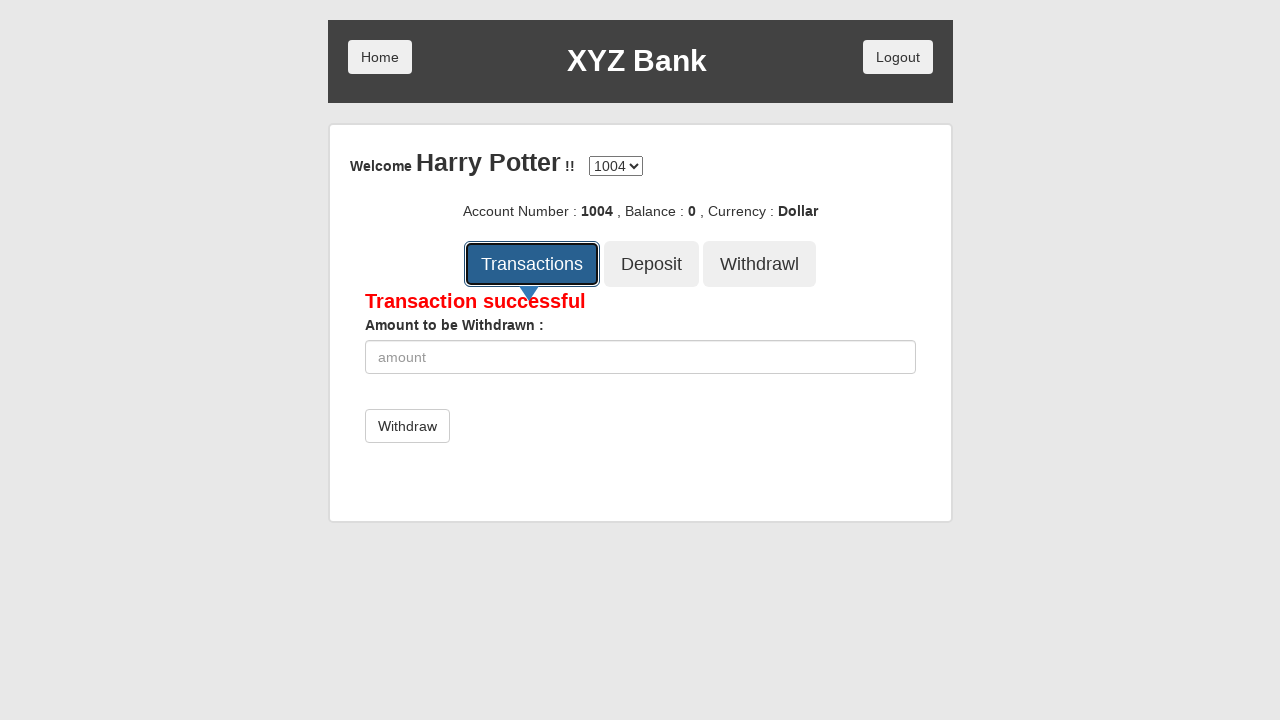

Transaction history table loaded and displayed
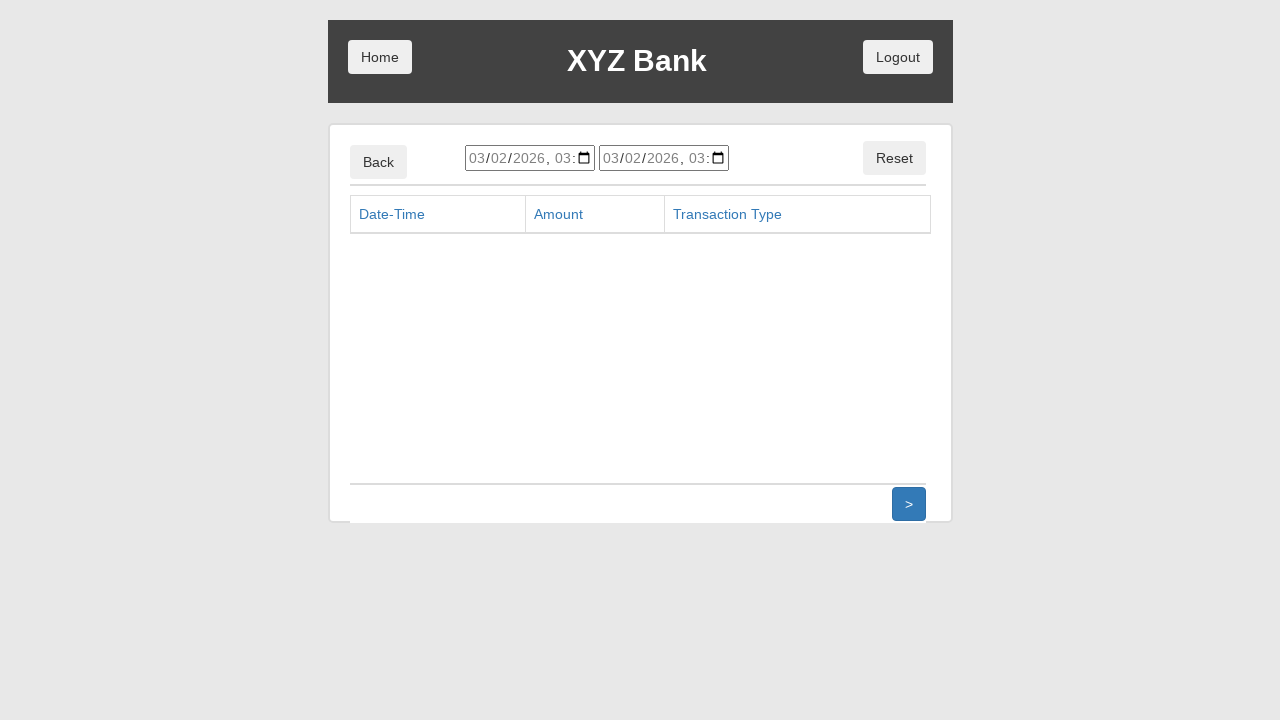

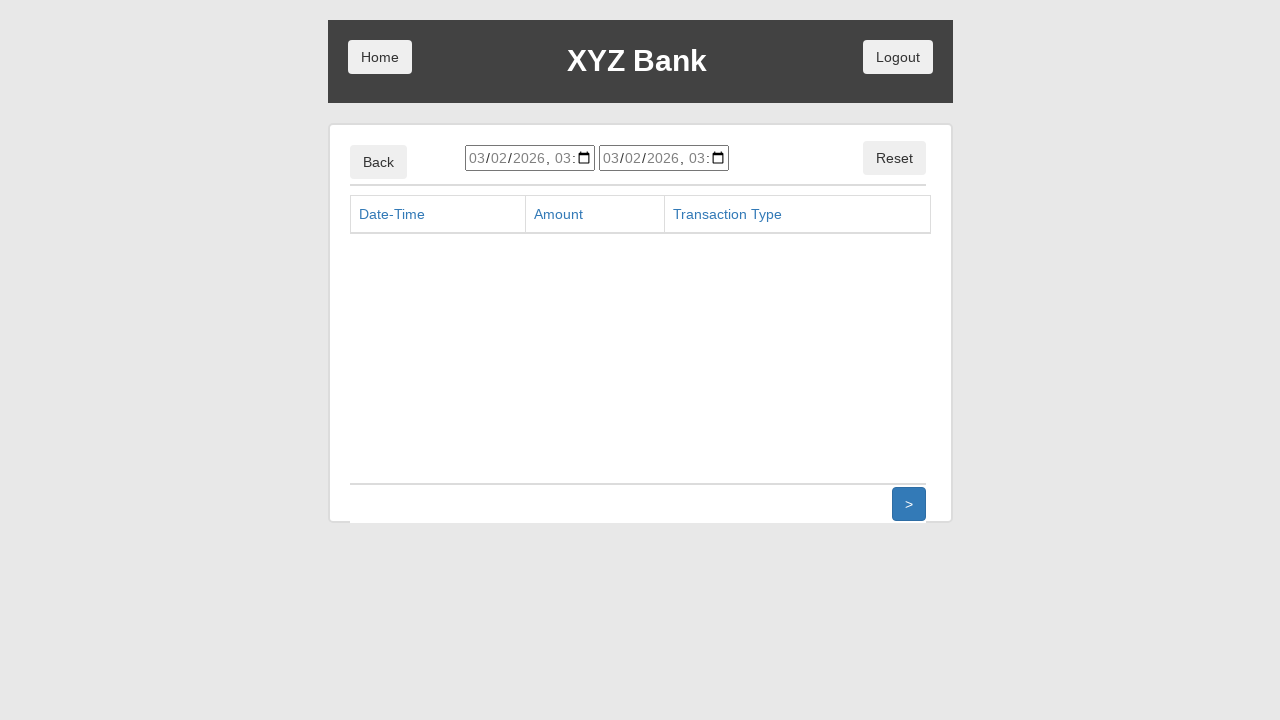